Tests searching for a product by filling the search input field

Starting URL: https://ecommerce-playground.lambdatest.io/index.php

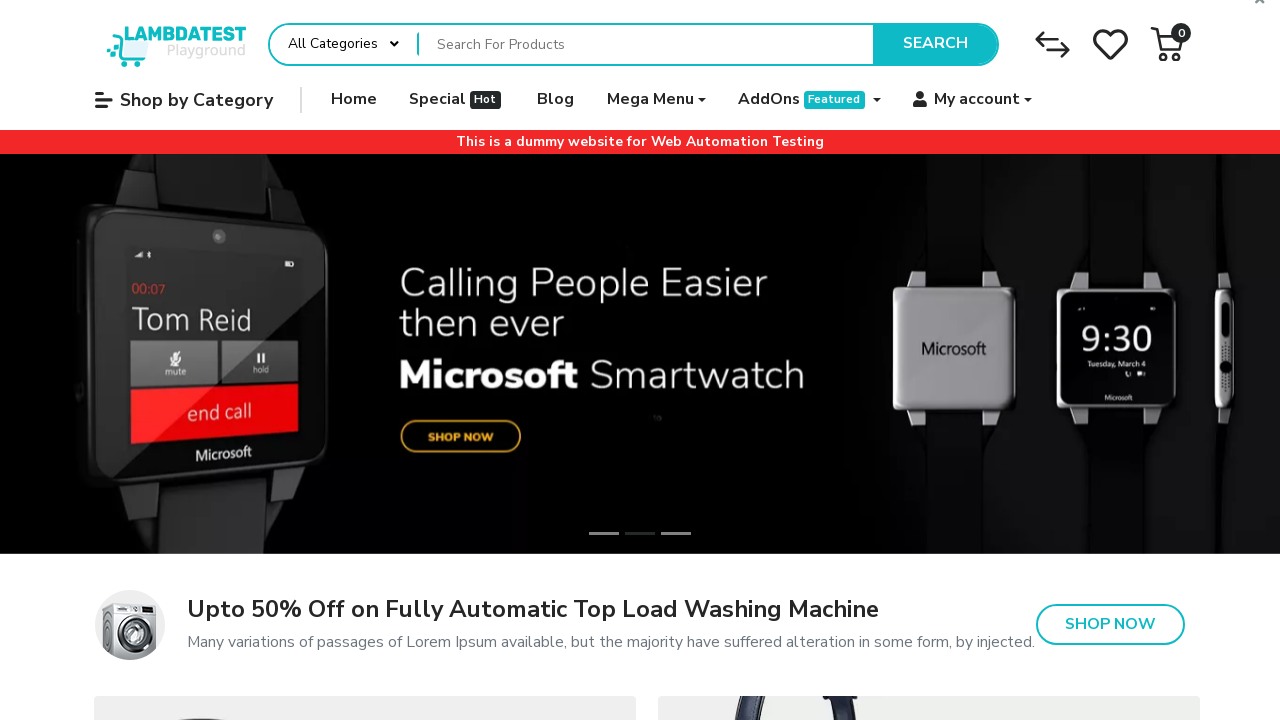

Filled search field with 'iPhone' on internal:attr=[placeholder="Search For Products"i] >> nth=0
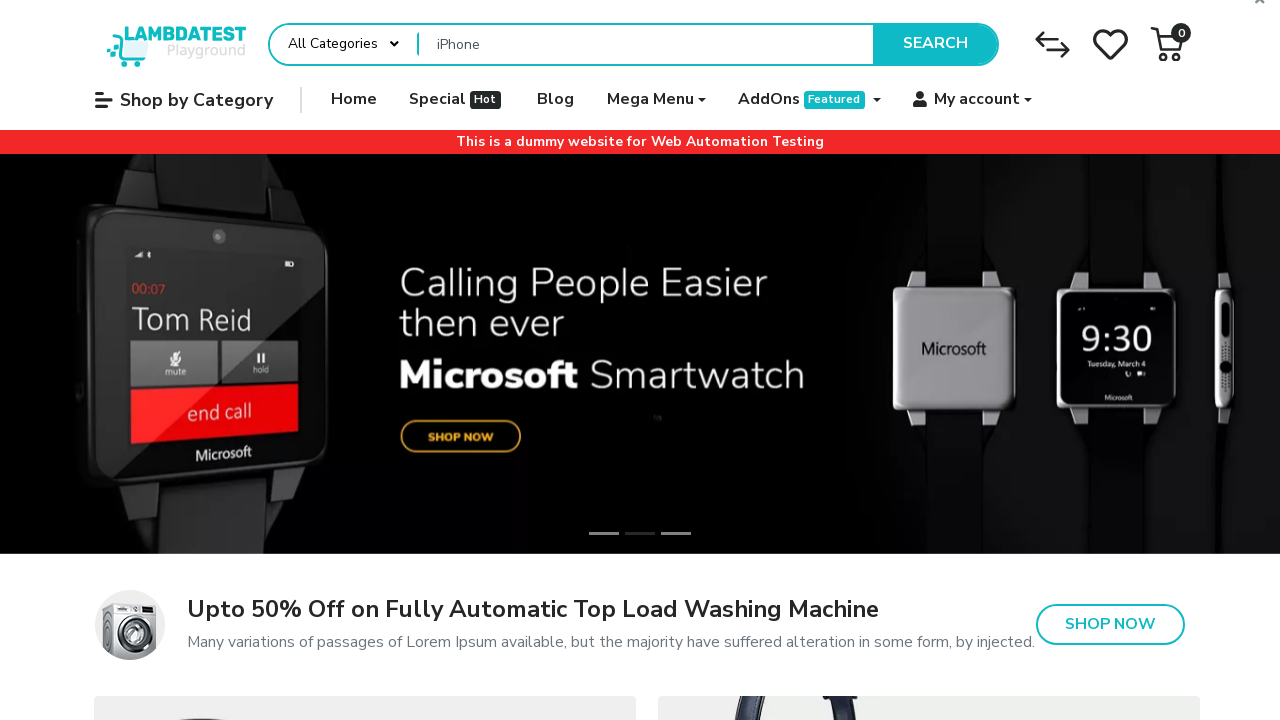

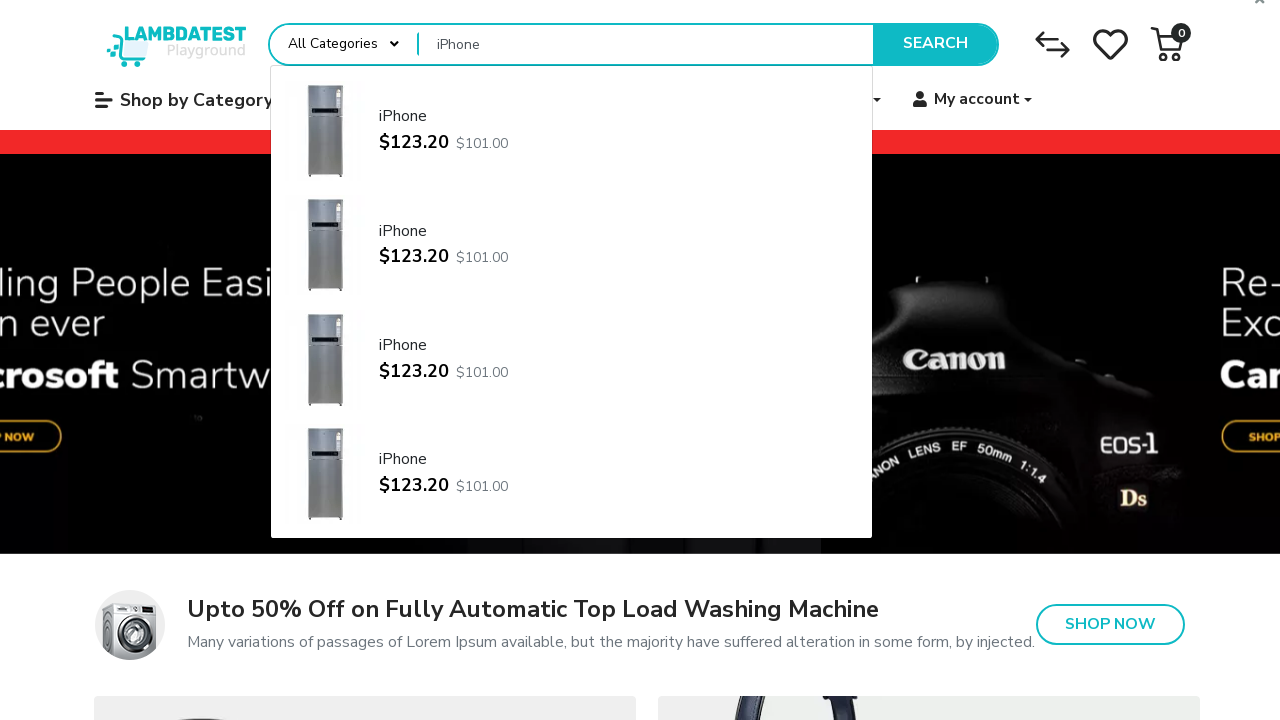